Tests window switching functionality by clicking a link that opens a new window, switching between the parent and child windows

Starting URL: http://omayo.blogspot.in/

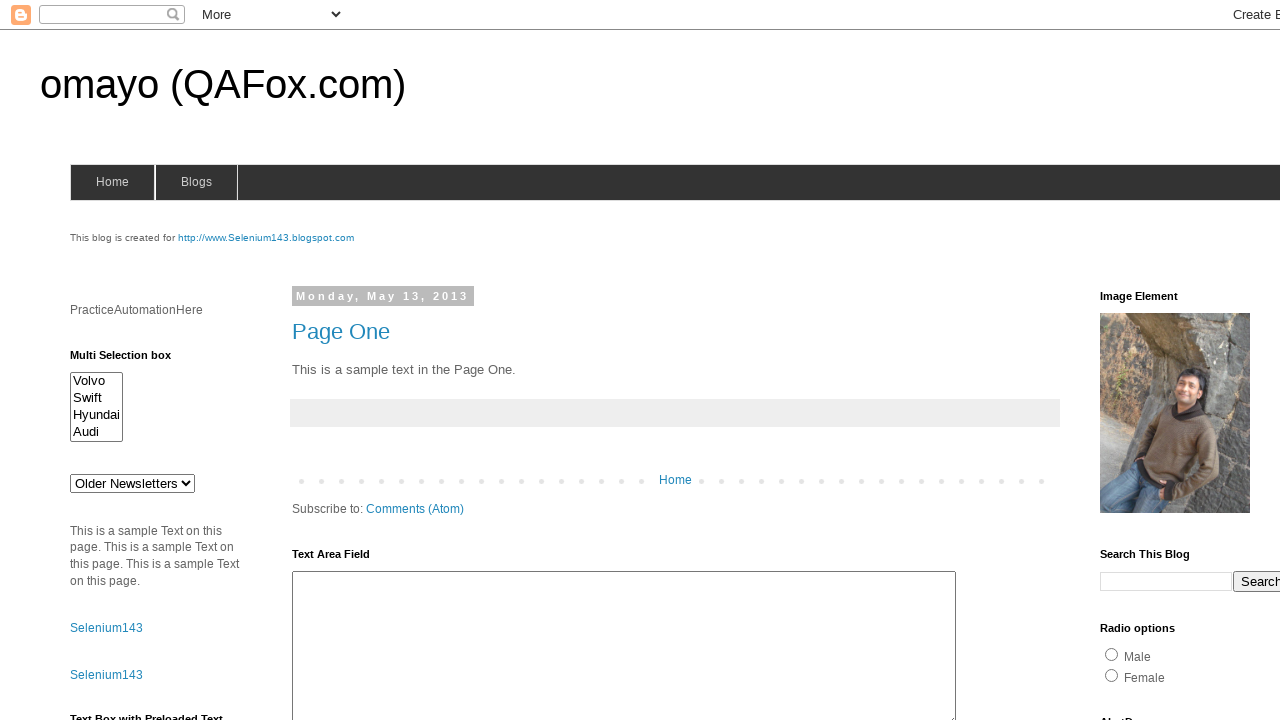

Clicked SeleniumTutorial link to open new window at (116, 360) on text=SeleniumTutorial
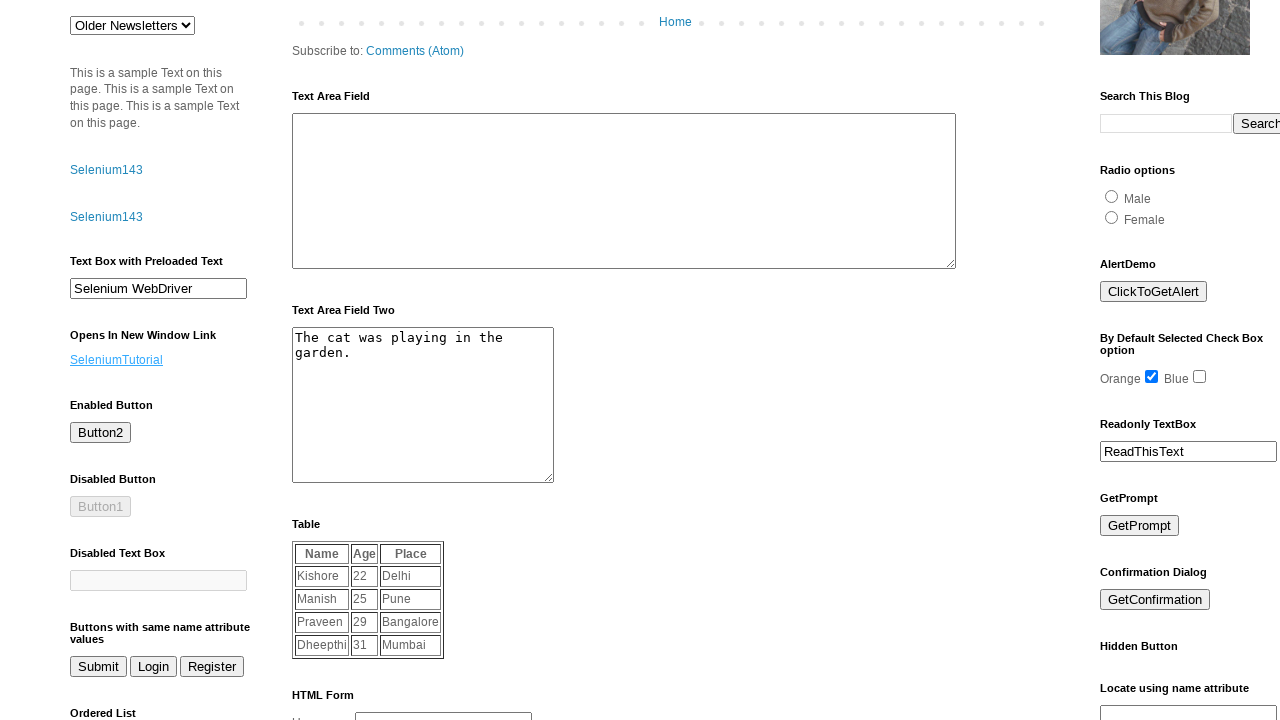

New window opened and page object obtained
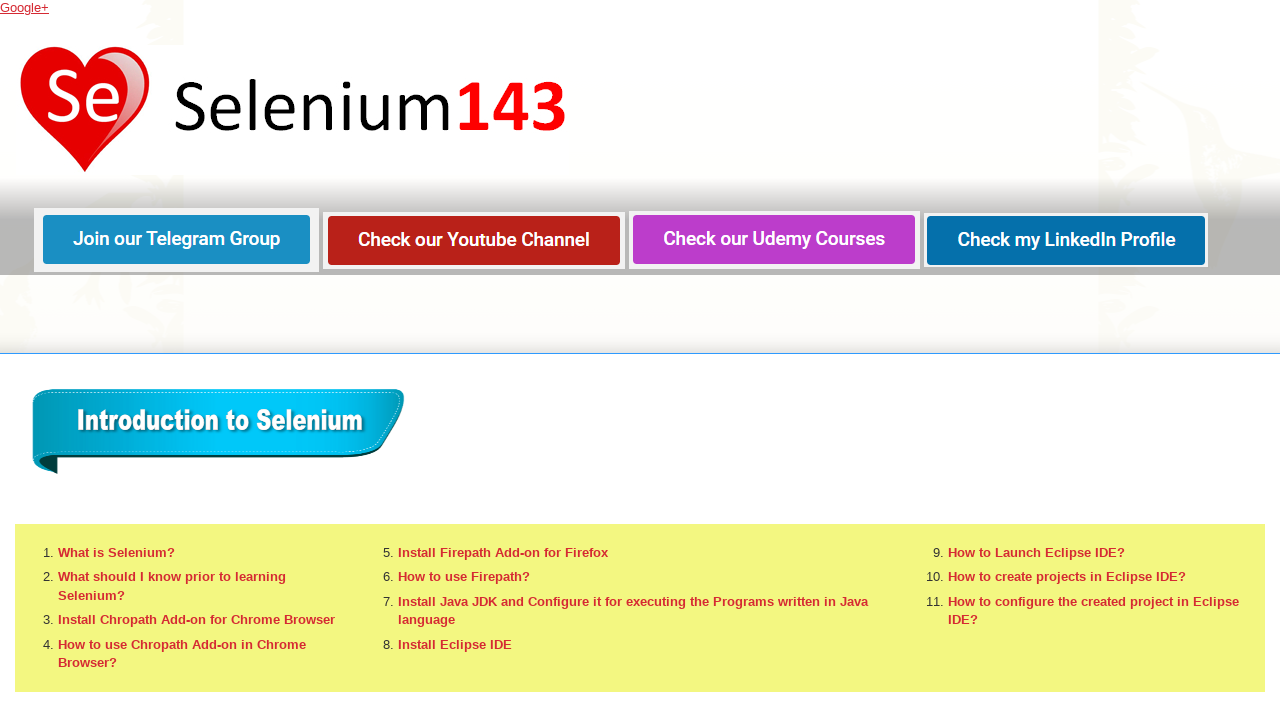

New page loaded successfully
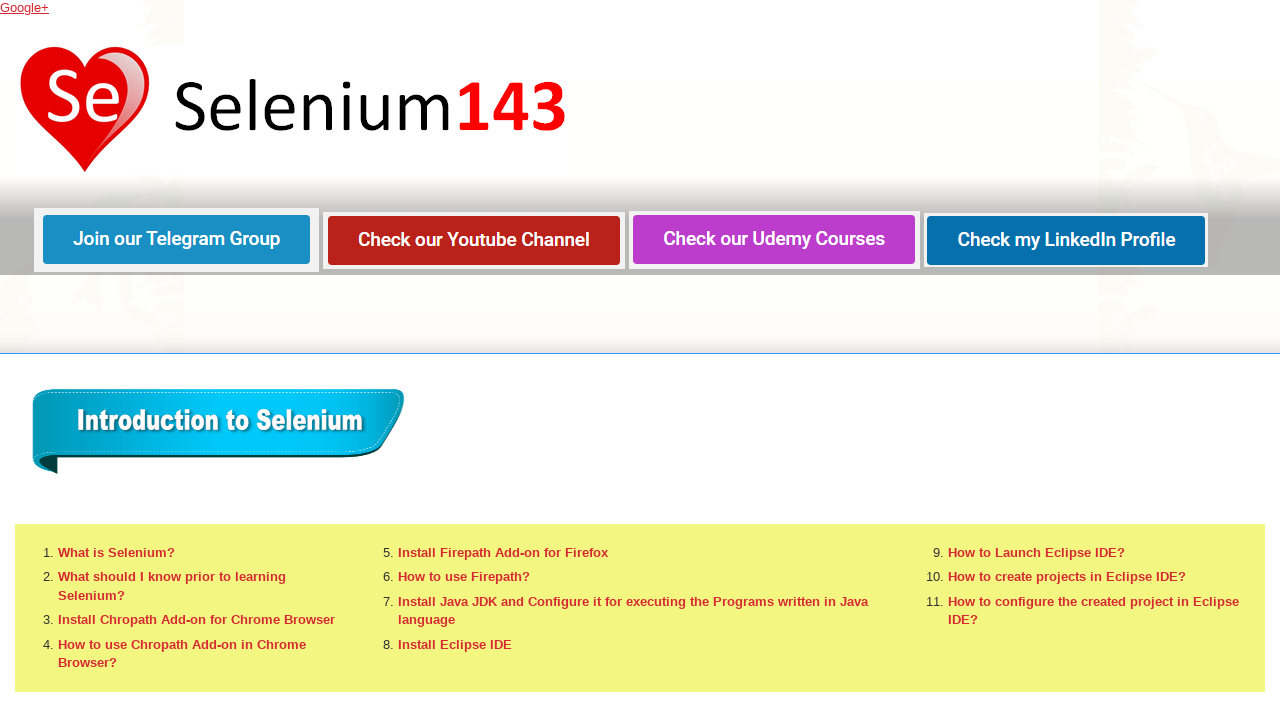

Switched back to parent window (original page)
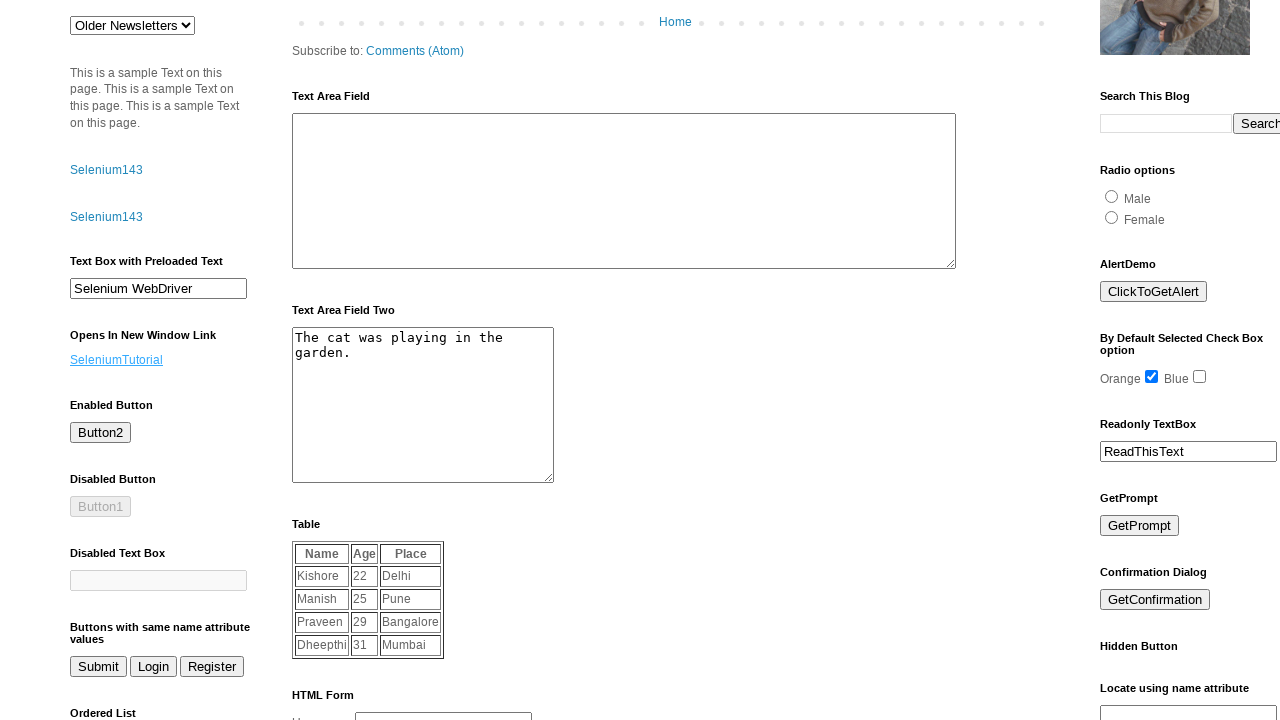

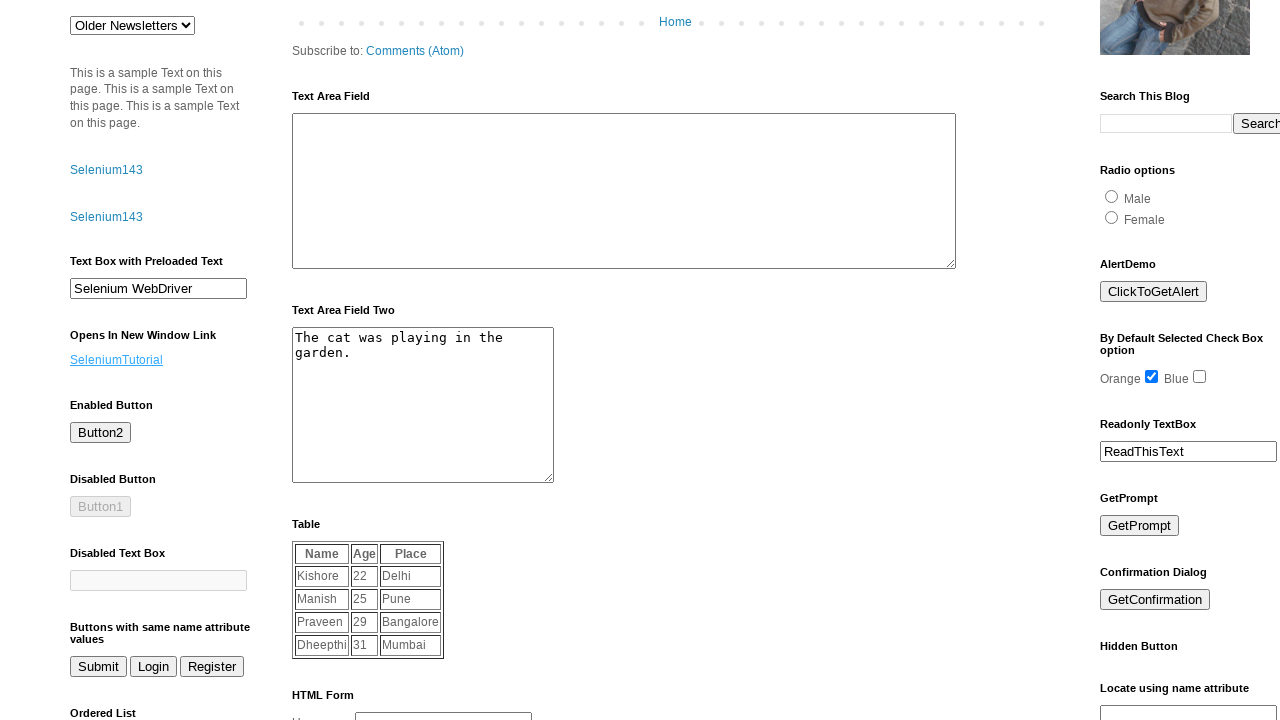